Tests alert handling functionality by clicking a button that triggers an alert and then accepting the alert dialog

Starting URL: https://rahulshettyacademy.com/AutomationPractice/

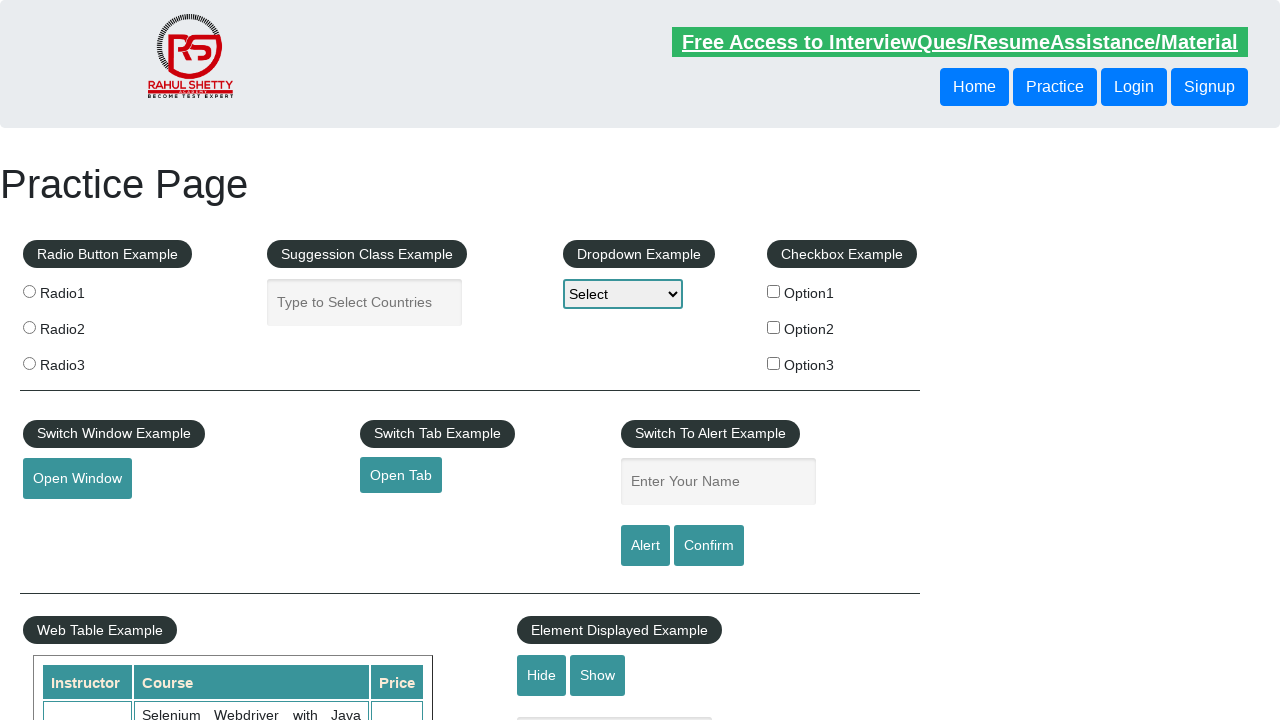

Clicked alert button to trigger alert dialog at (645, 546) on xpath=//input[contains(@id,'alertbtn')]
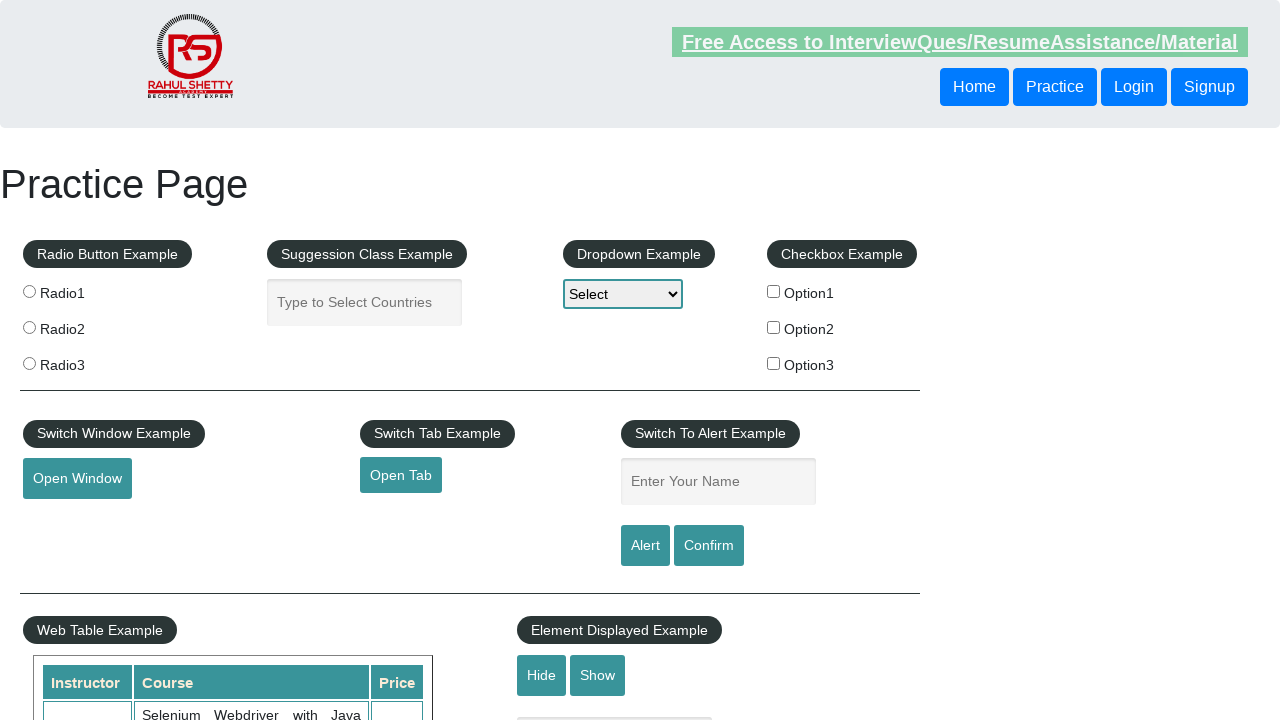

Set up dialog handler to accept alerts
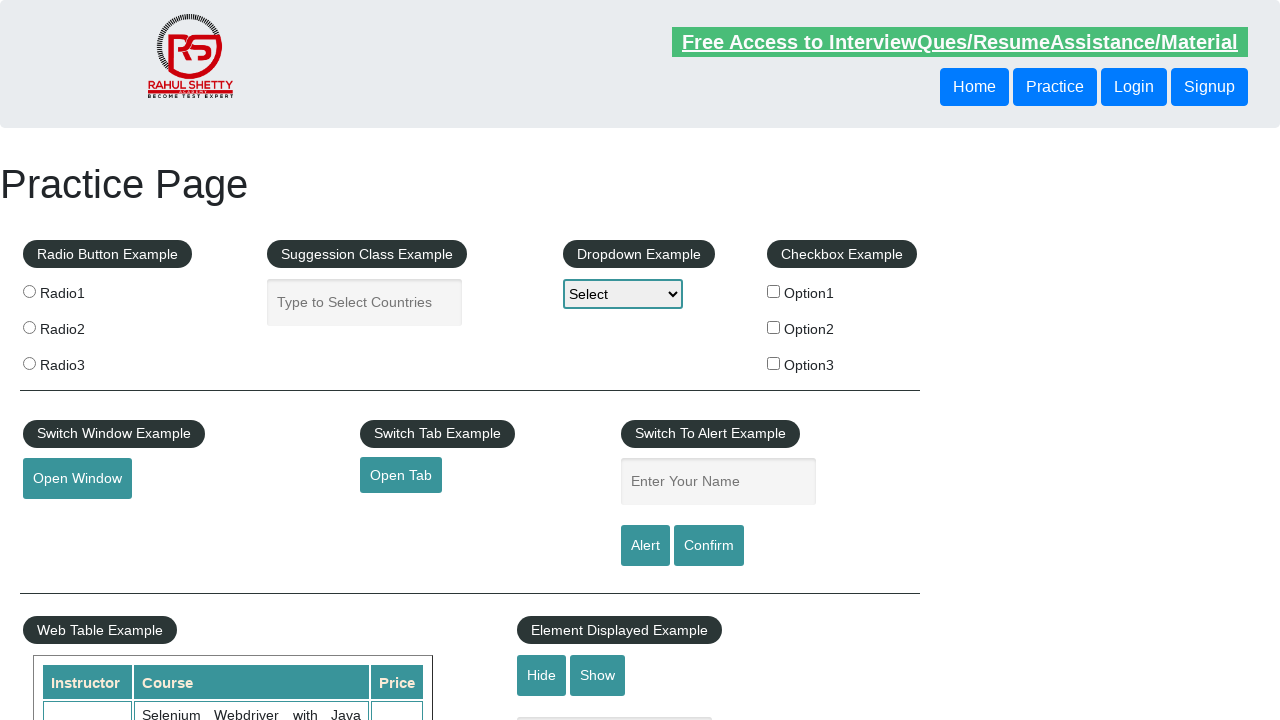

Clicked alert button again to trigger alert dialog at (645, 546) on xpath=//input[contains(@id,'alertbtn')]
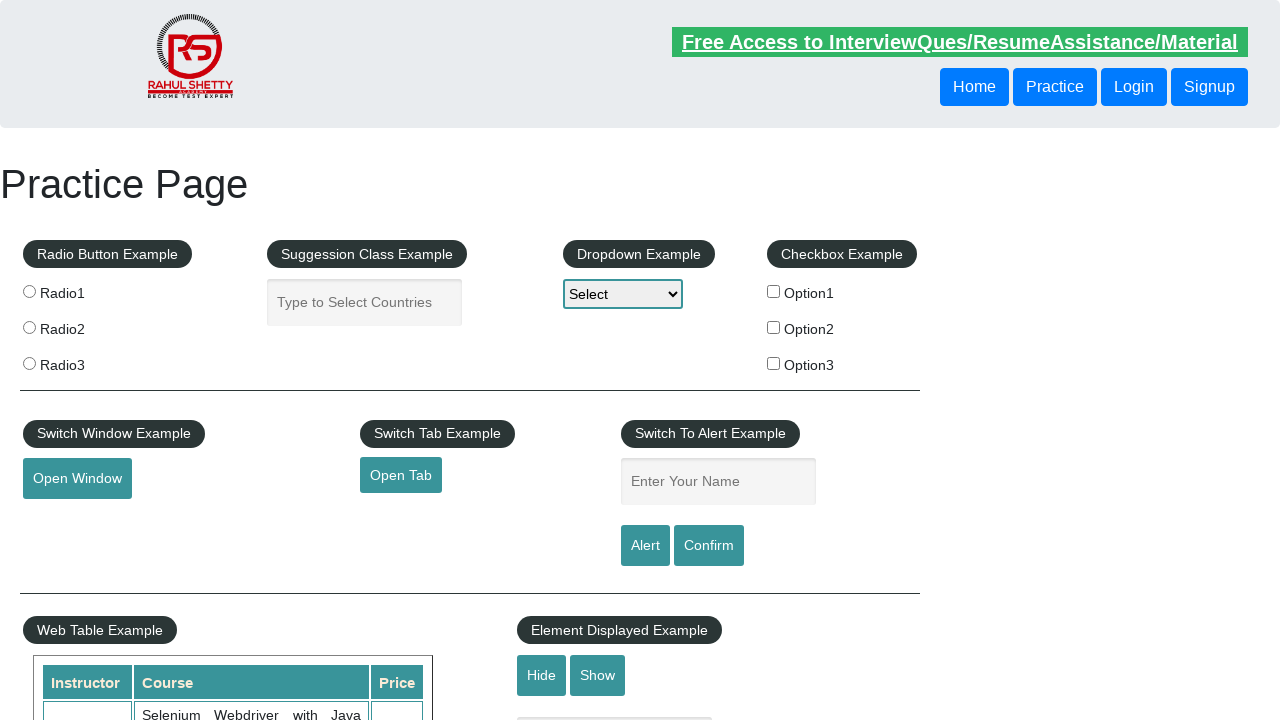

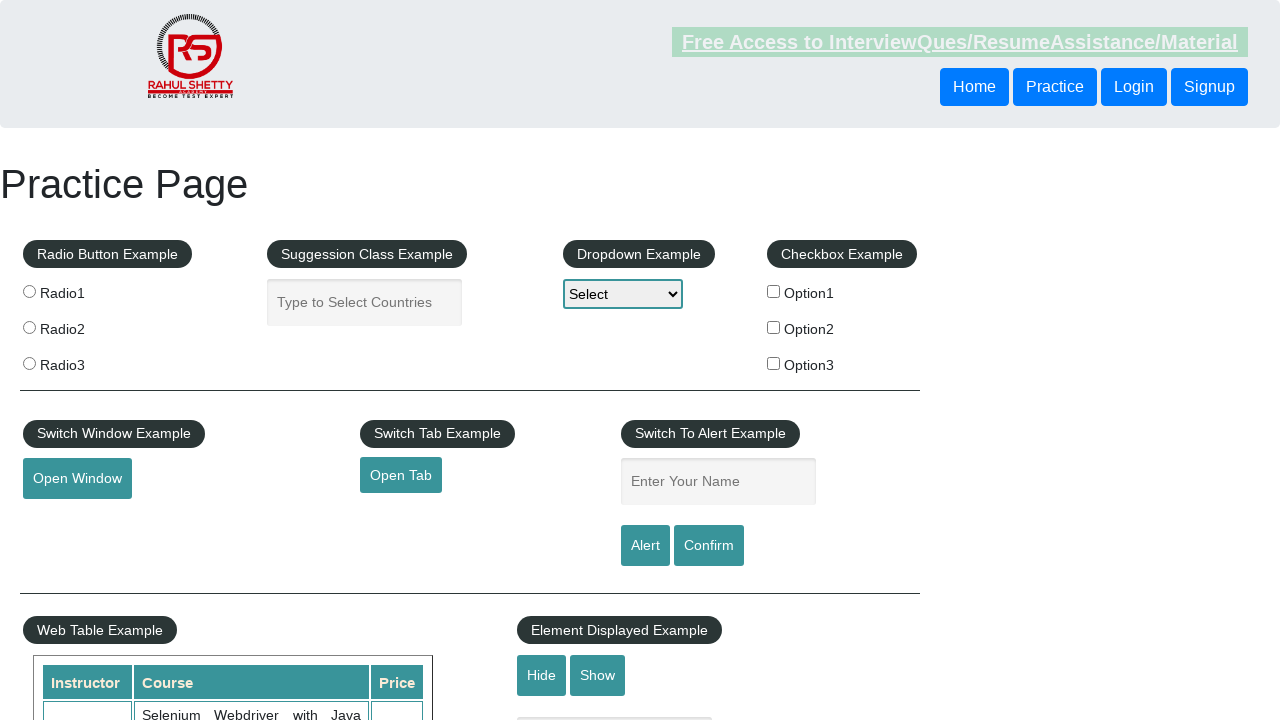